Tests that the browser back button works correctly with the routing filters (All, Active, Completed).

Starting URL: https://demo.playwright.dev/todomvc

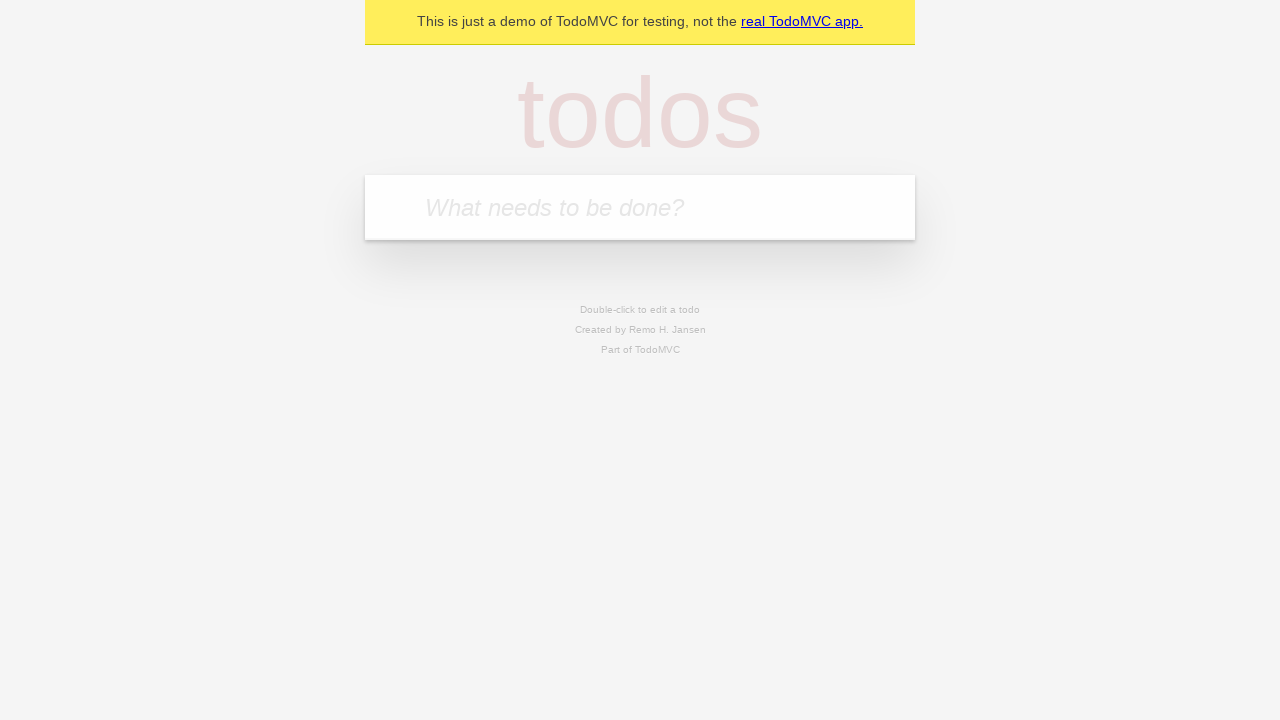

Filled todo input with 'buy some cheese' on internal:attr=[placeholder="What needs to be done?"i]
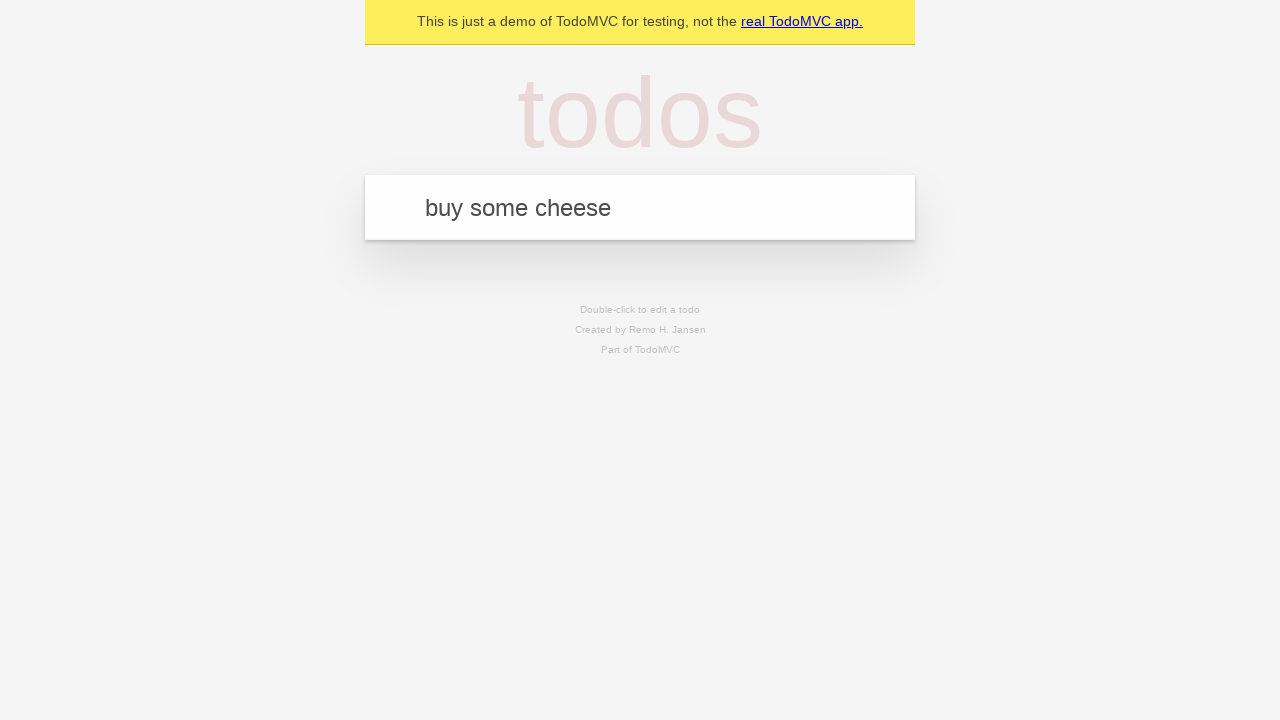

Pressed Enter to add first todo on internal:attr=[placeholder="What needs to be done?"i]
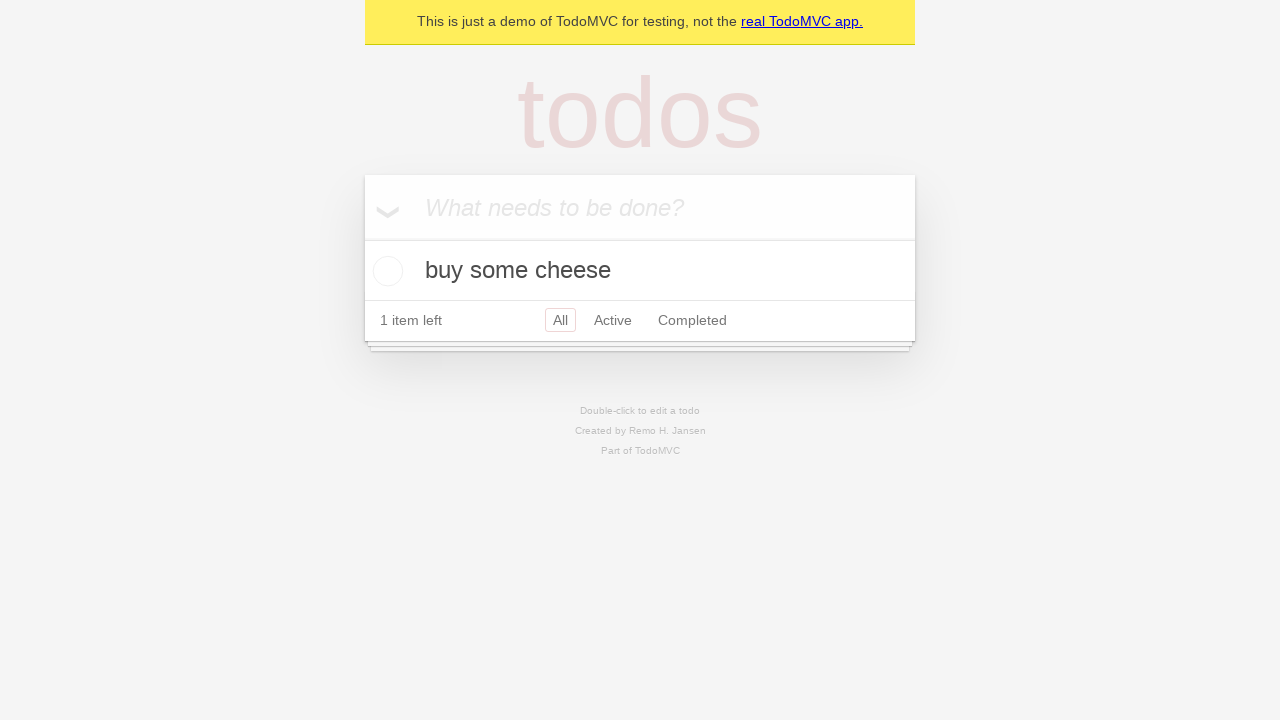

Filled todo input with 'feed the cat' on internal:attr=[placeholder="What needs to be done?"i]
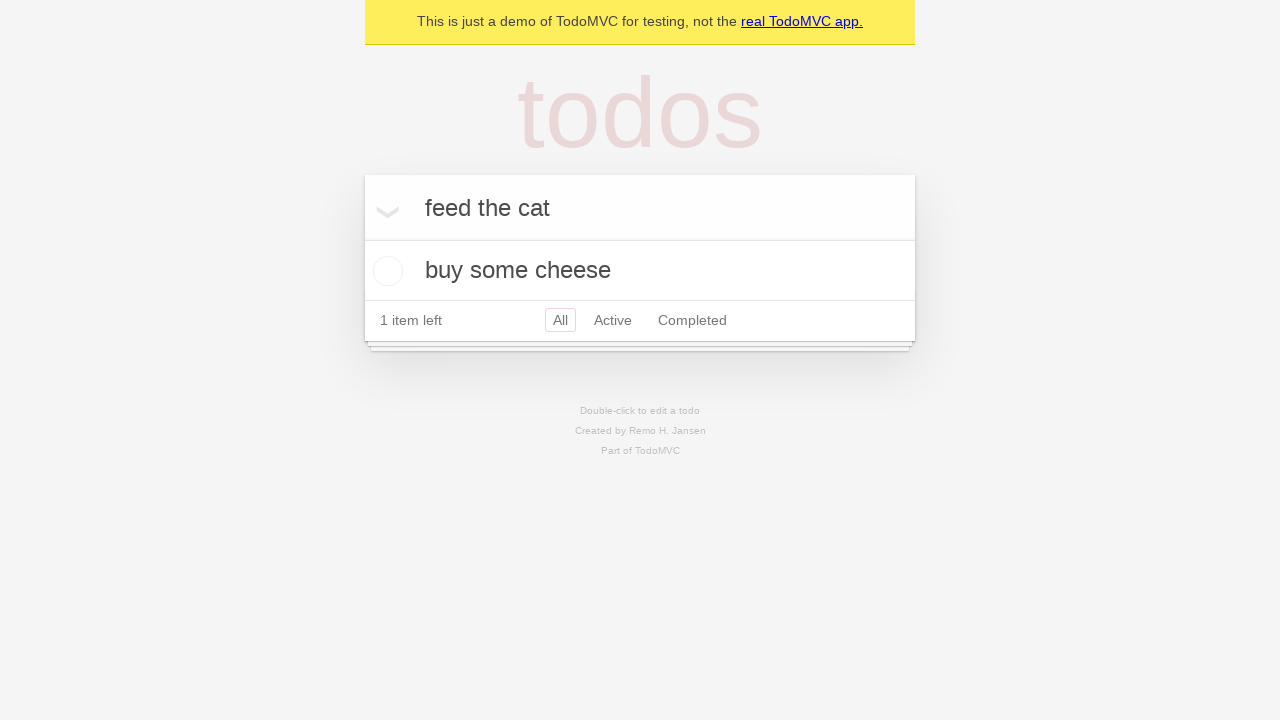

Pressed Enter to add second todo on internal:attr=[placeholder="What needs to be done?"i]
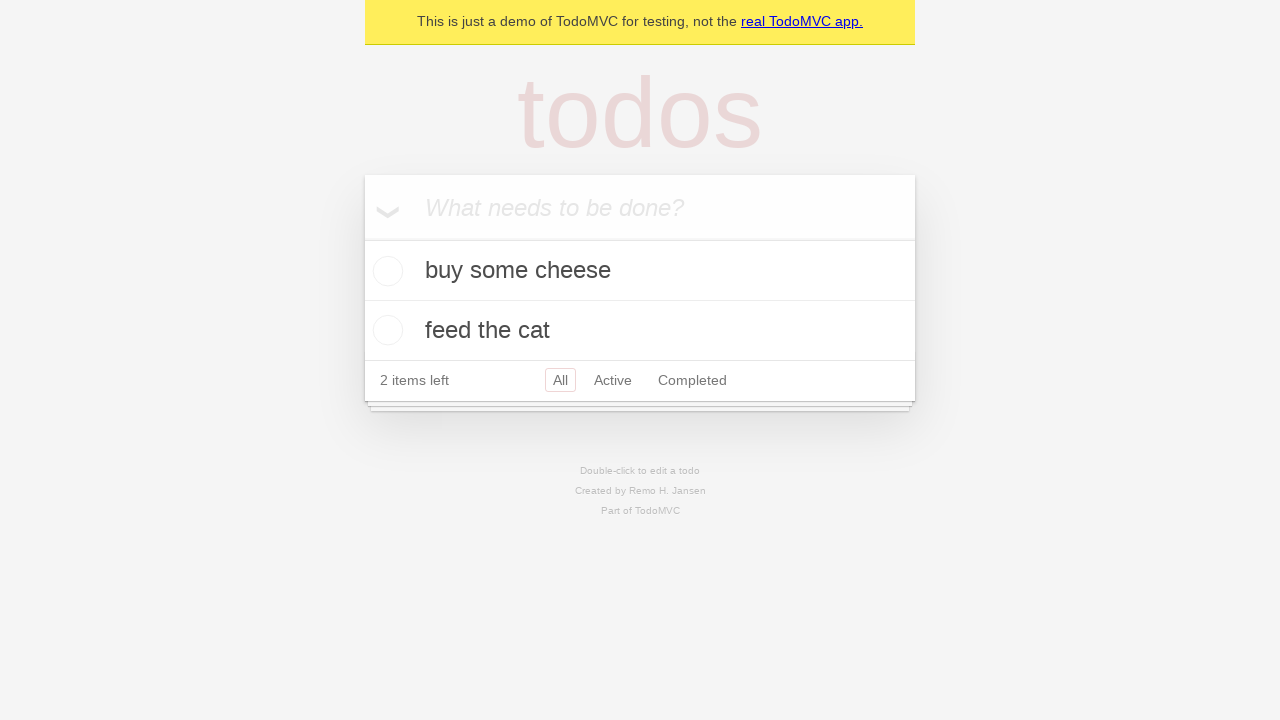

Filled todo input with 'book a doctors appointment' on internal:attr=[placeholder="What needs to be done?"i]
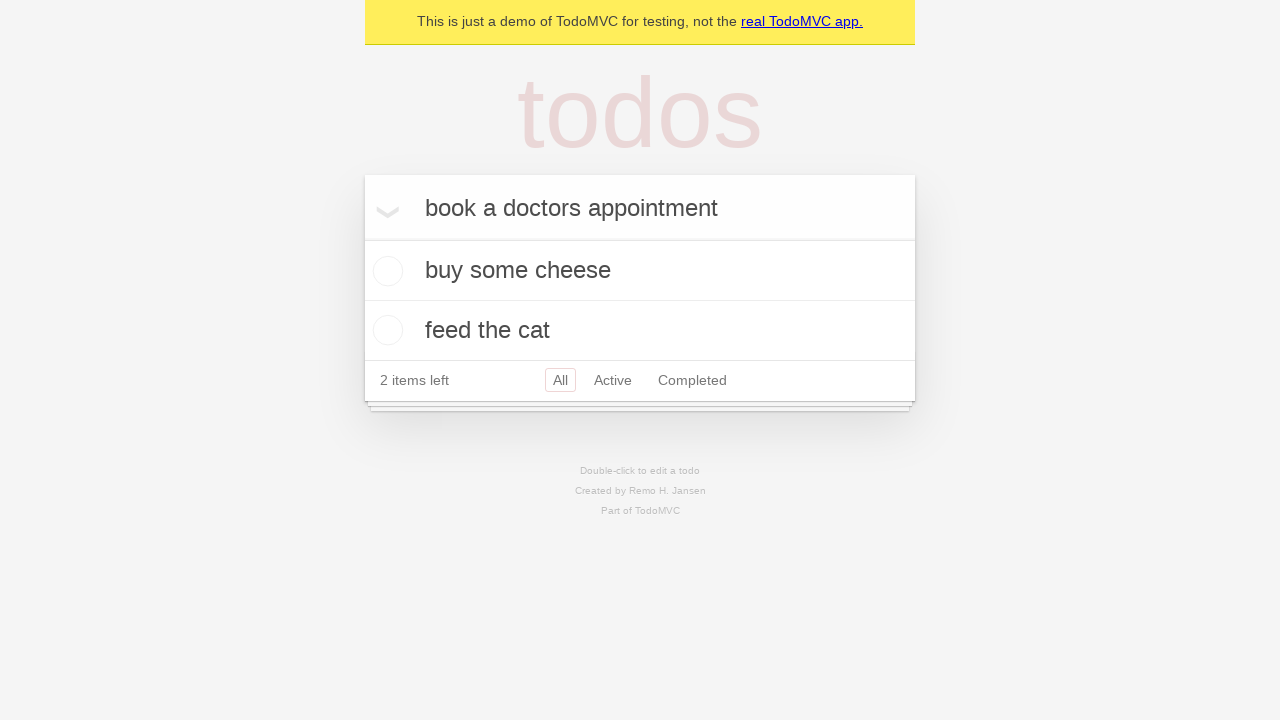

Pressed Enter to add third todo on internal:attr=[placeholder="What needs to be done?"i]
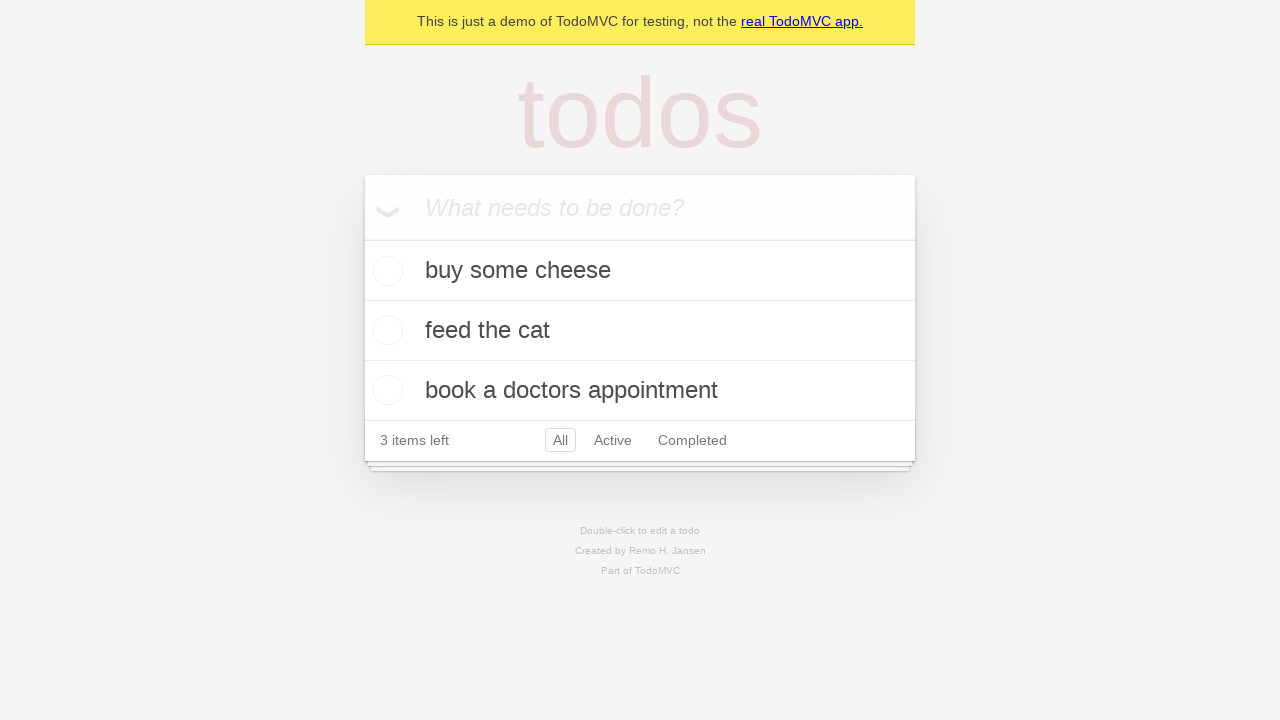

Marked second todo as completed at (385, 330) on internal:testid=[data-testid="todo-item"s] >> nth=1 >> internal:role=checkbox
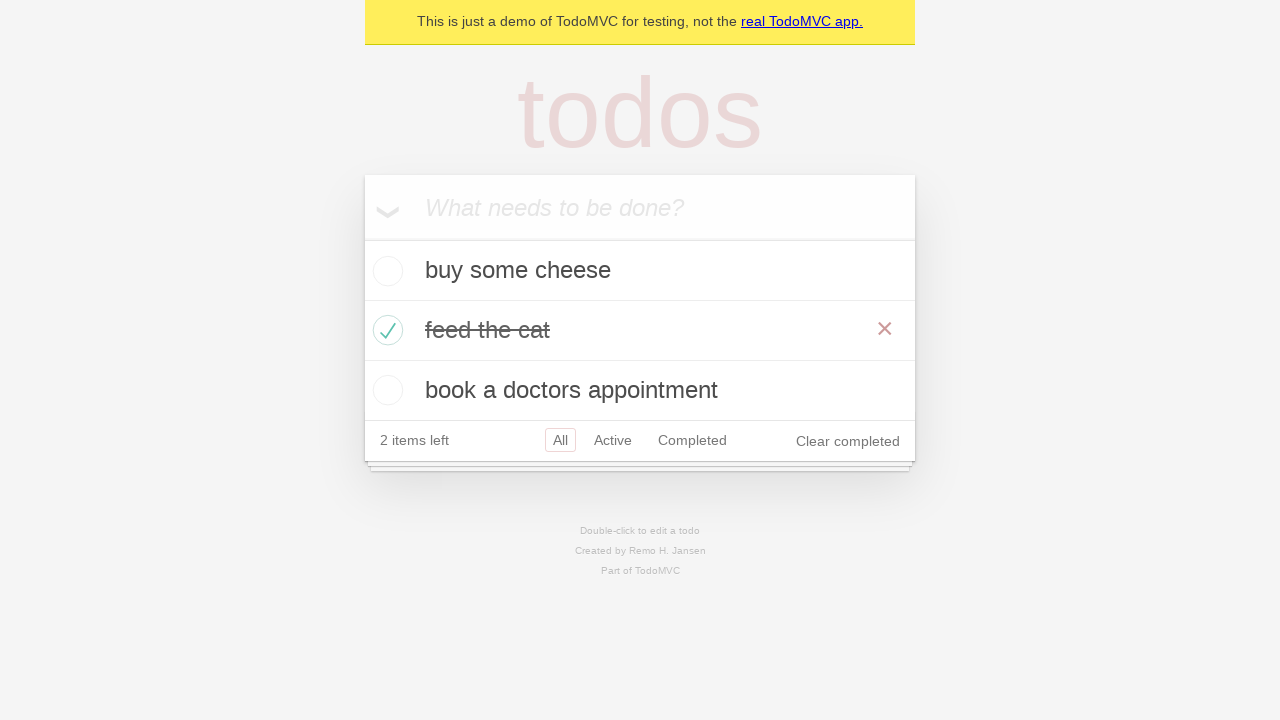

Clicked All filter to show all todos at (560, 440) on internal:role=link[name="All"i]
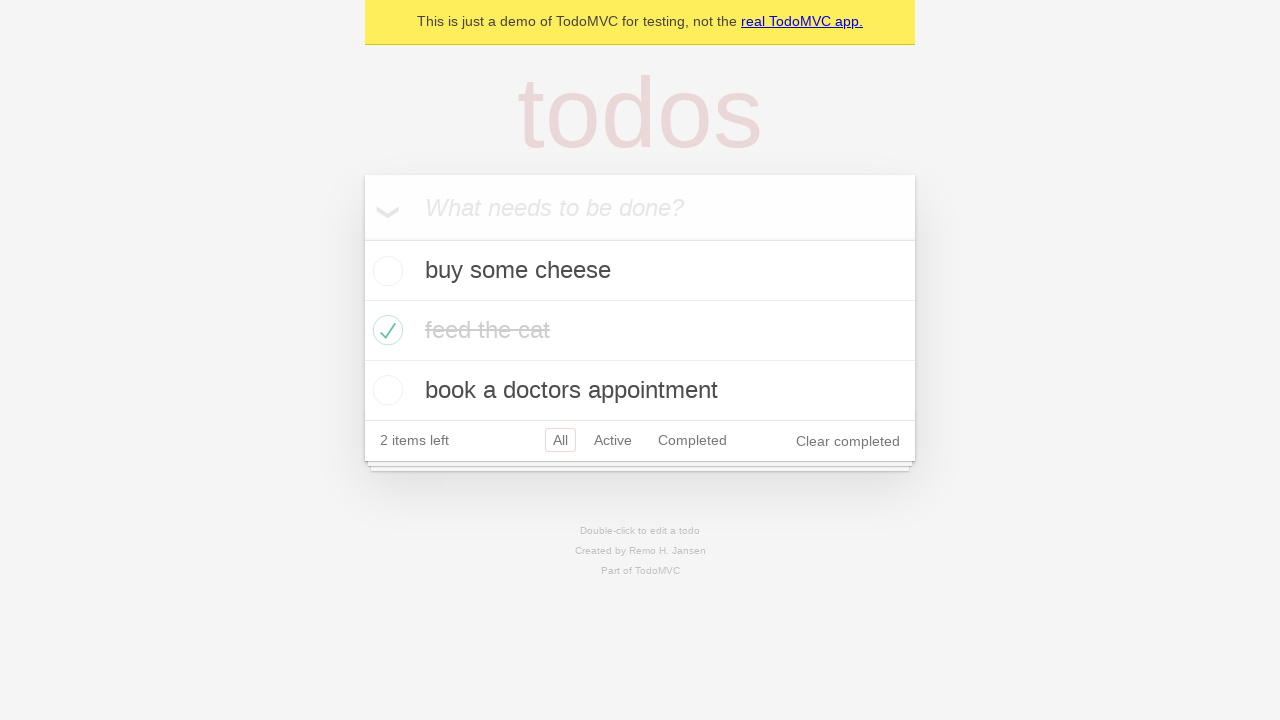

Clicked Active filter to show only active todos at (613, 440) on internal:role=link[name="Active"i]
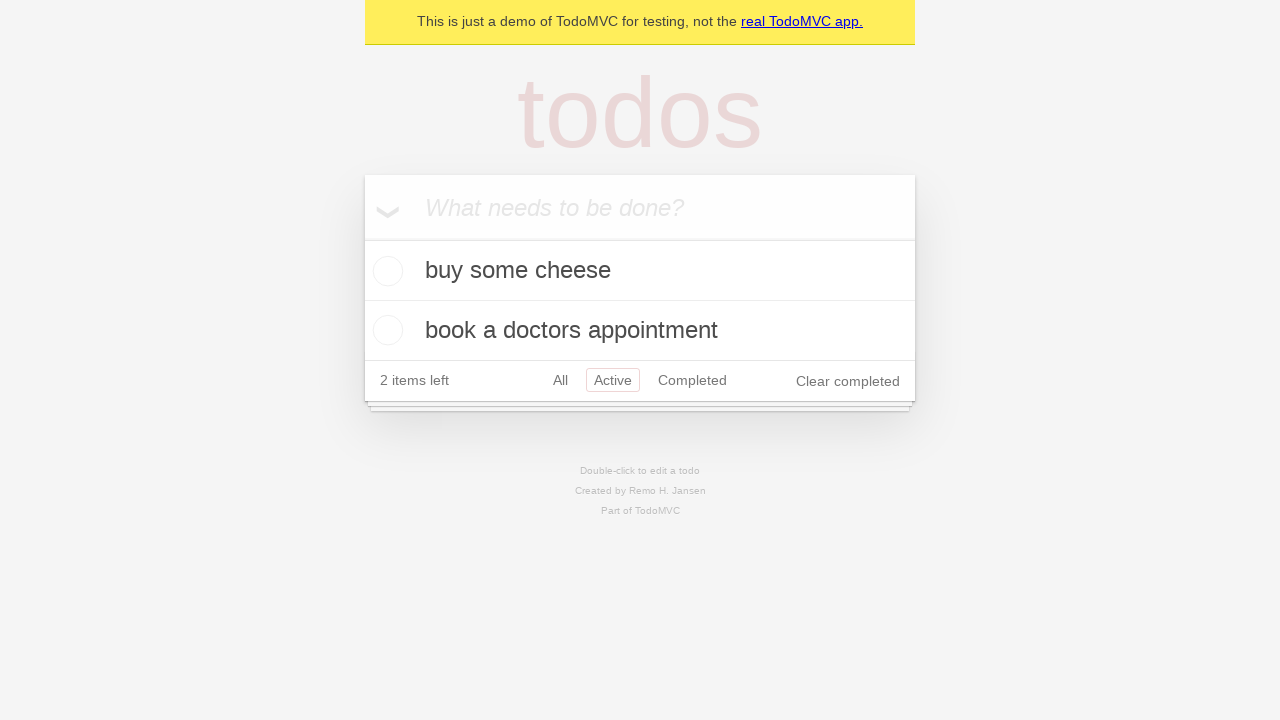

Clicked Completed filter to show only completed todos at (692, 380) on internal:role=link[name="Completed"i]
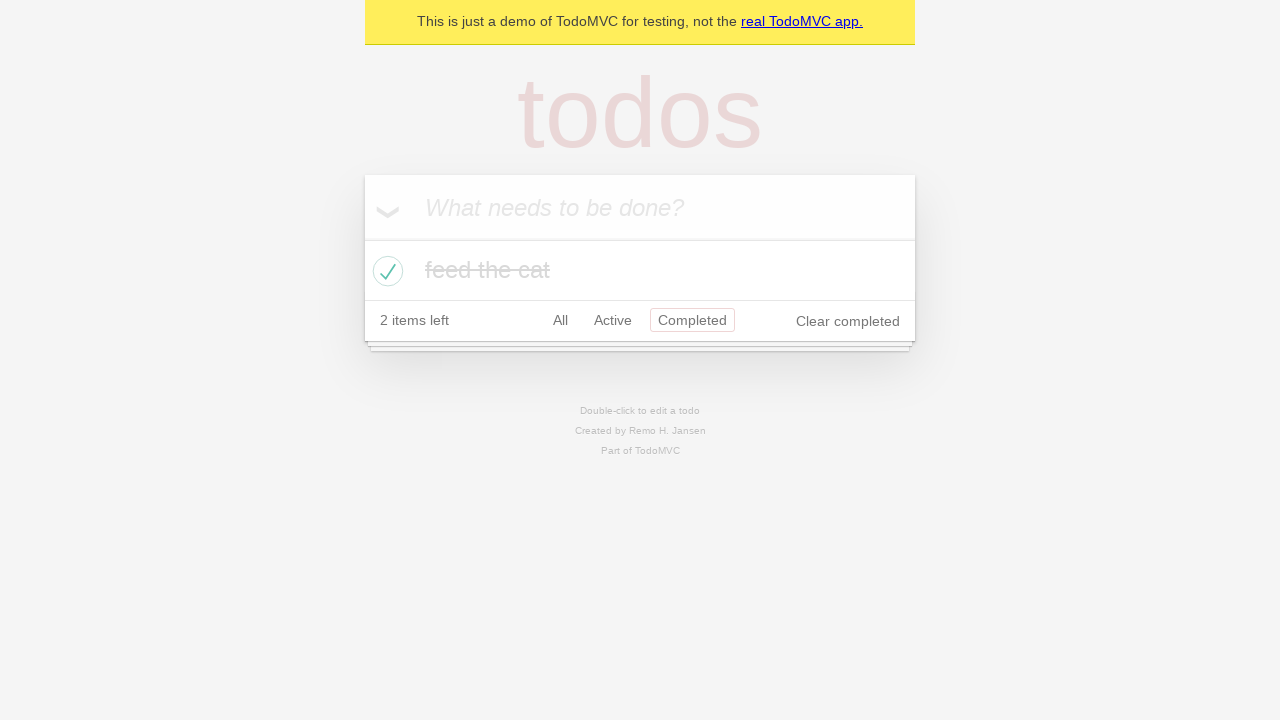

Navigated back to Active filter view
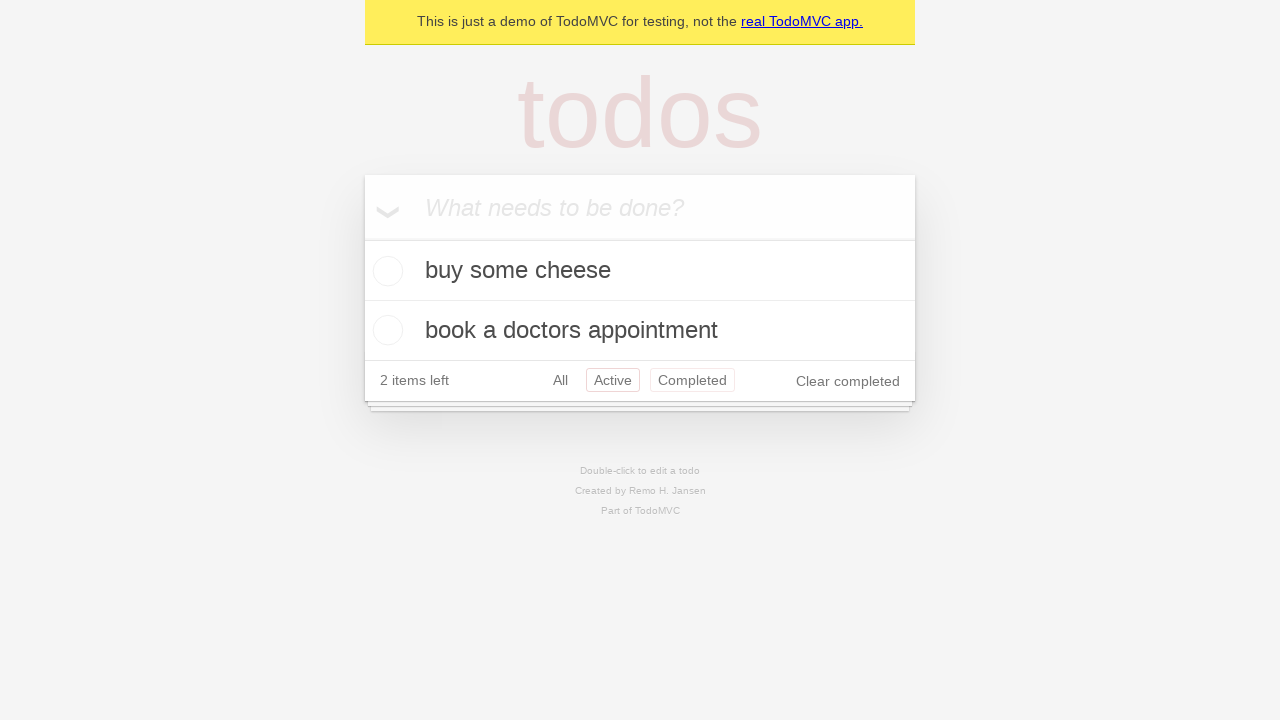

Navigated back to All filter view
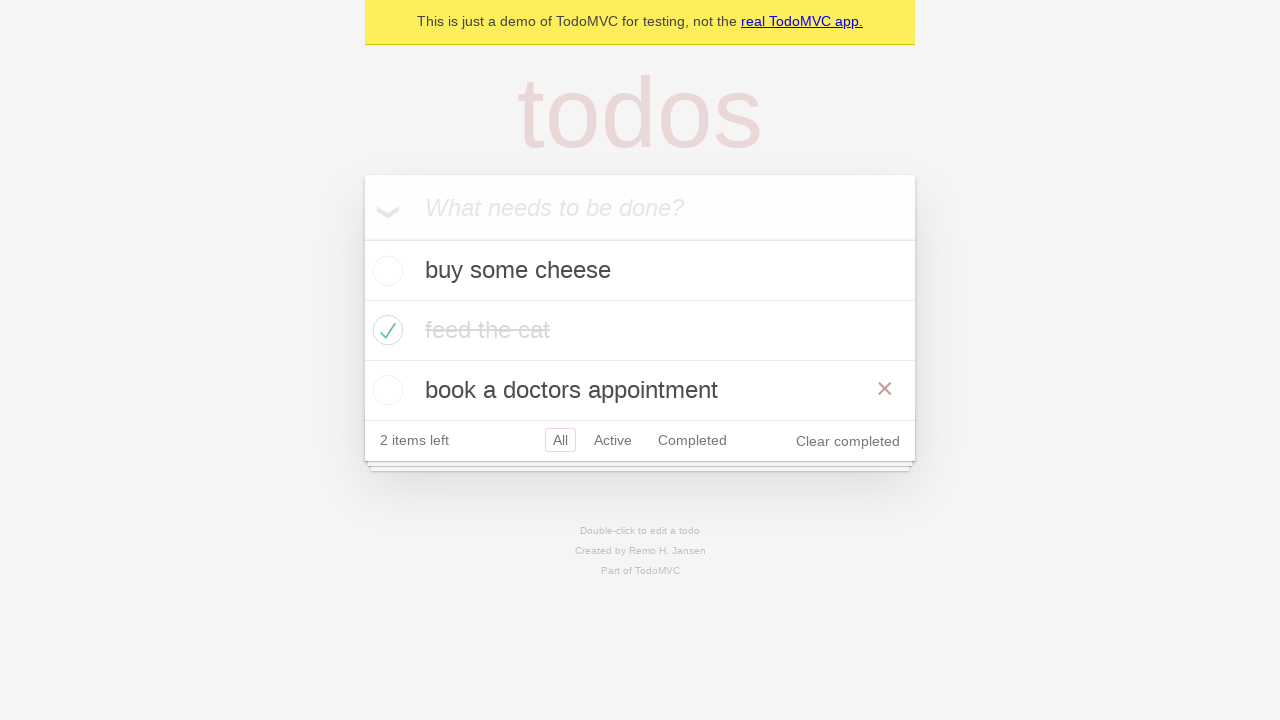

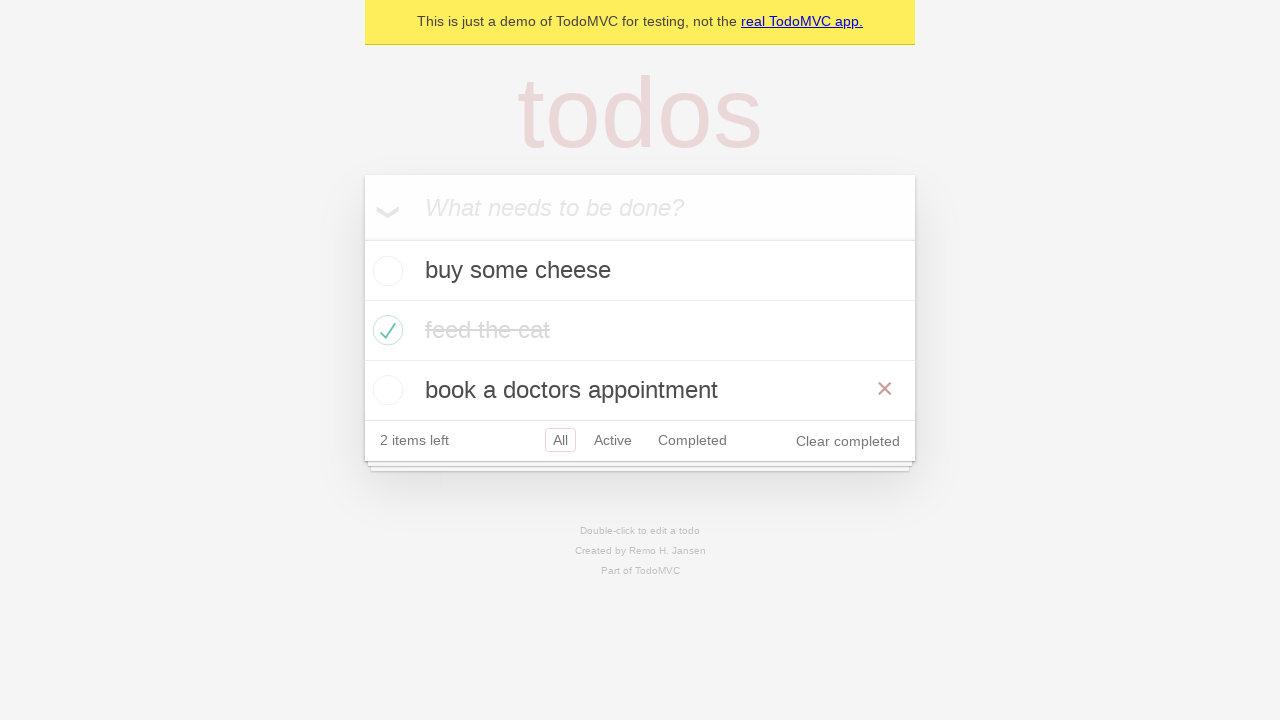